Tests forgot password functionality by clicking forgot password link, entering email, and verifying confirmation message

Starting URL: https://naveenautomationlabs.com/opencart/index.php?route=account/login

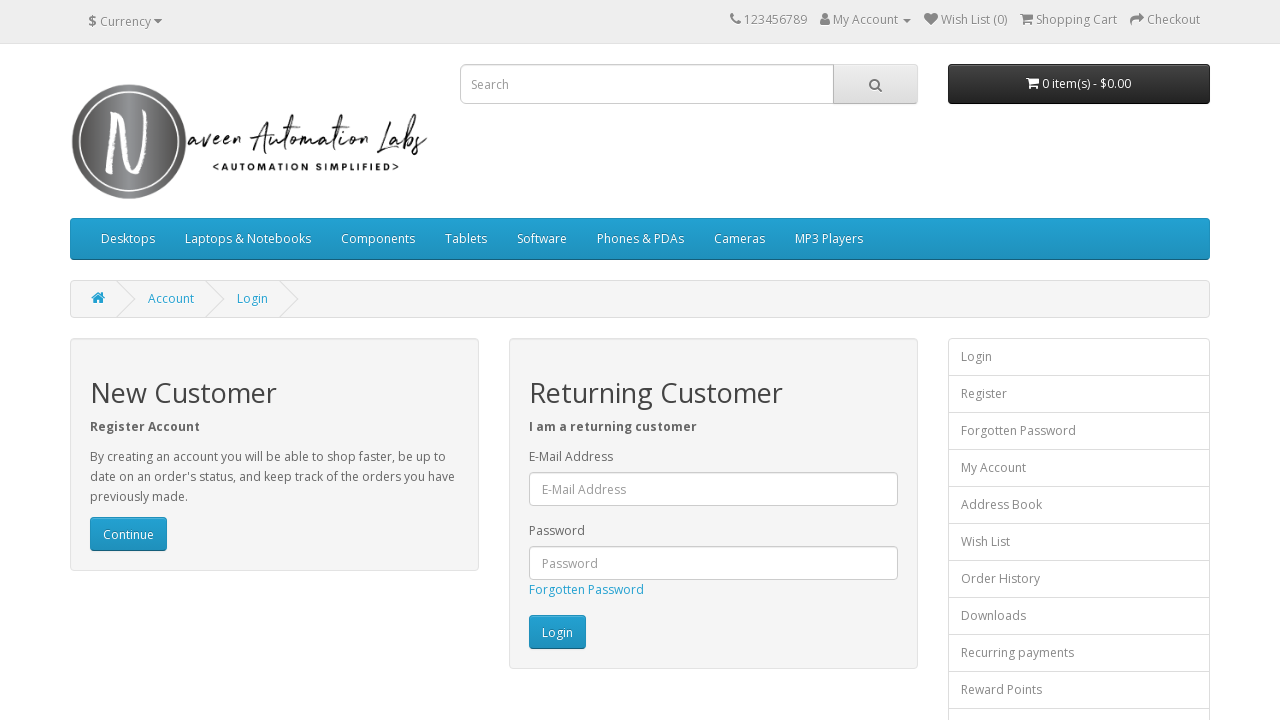

Clicked 'Forgotten Password' link at (586, 590) on text=Forgotten Password
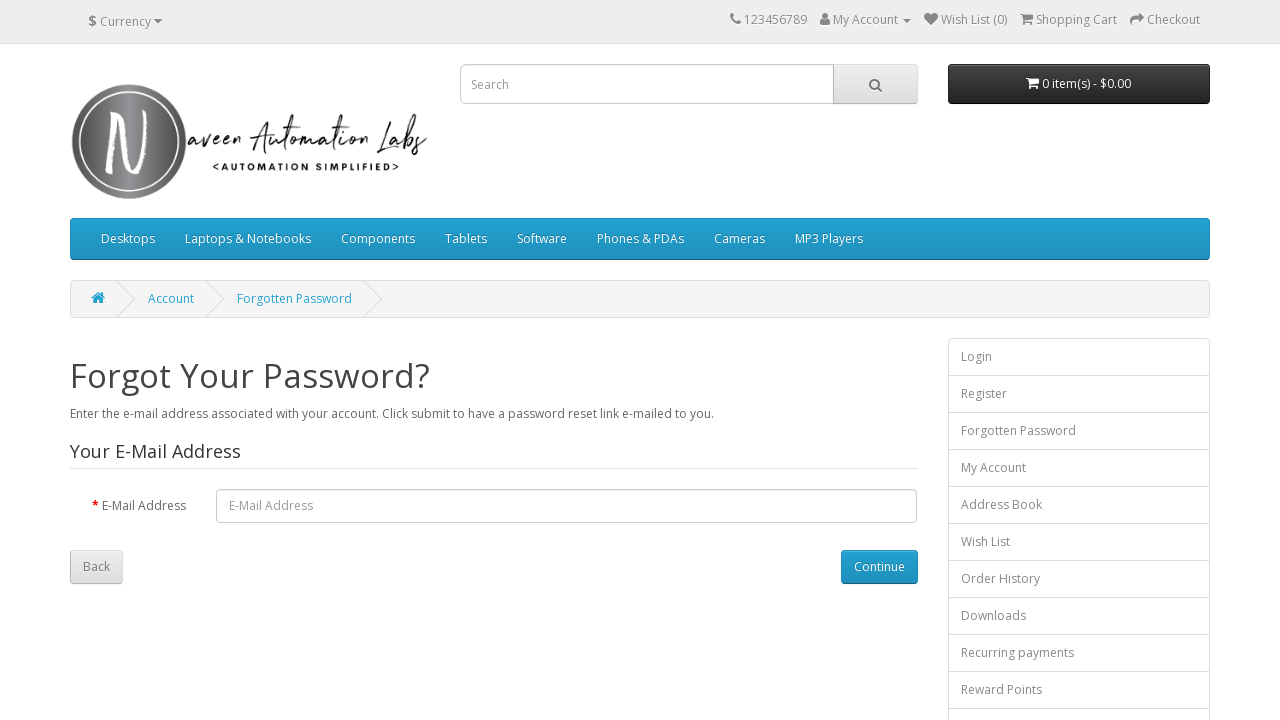

Entered email address 'testuser@example.com' for password reset on input#input-email
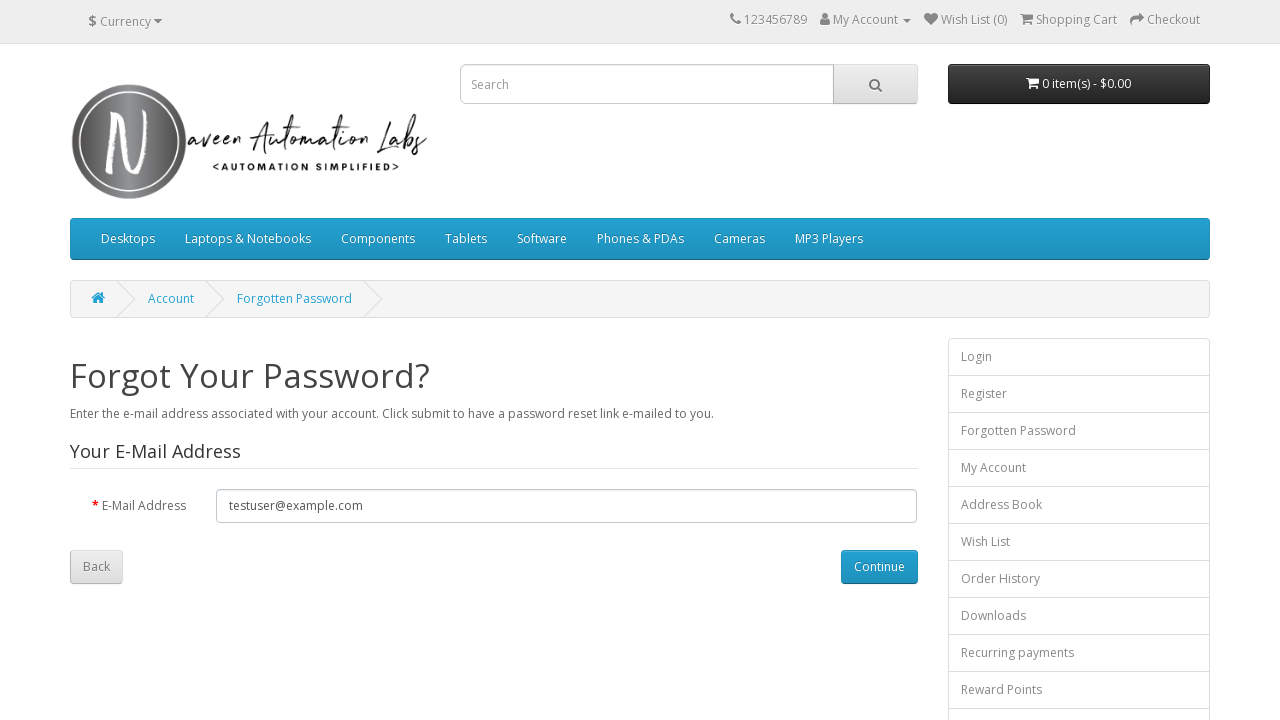

Clicked 'Continue' button to submit password reset request at (879, 567) on input[type='submit'][value='Continue']
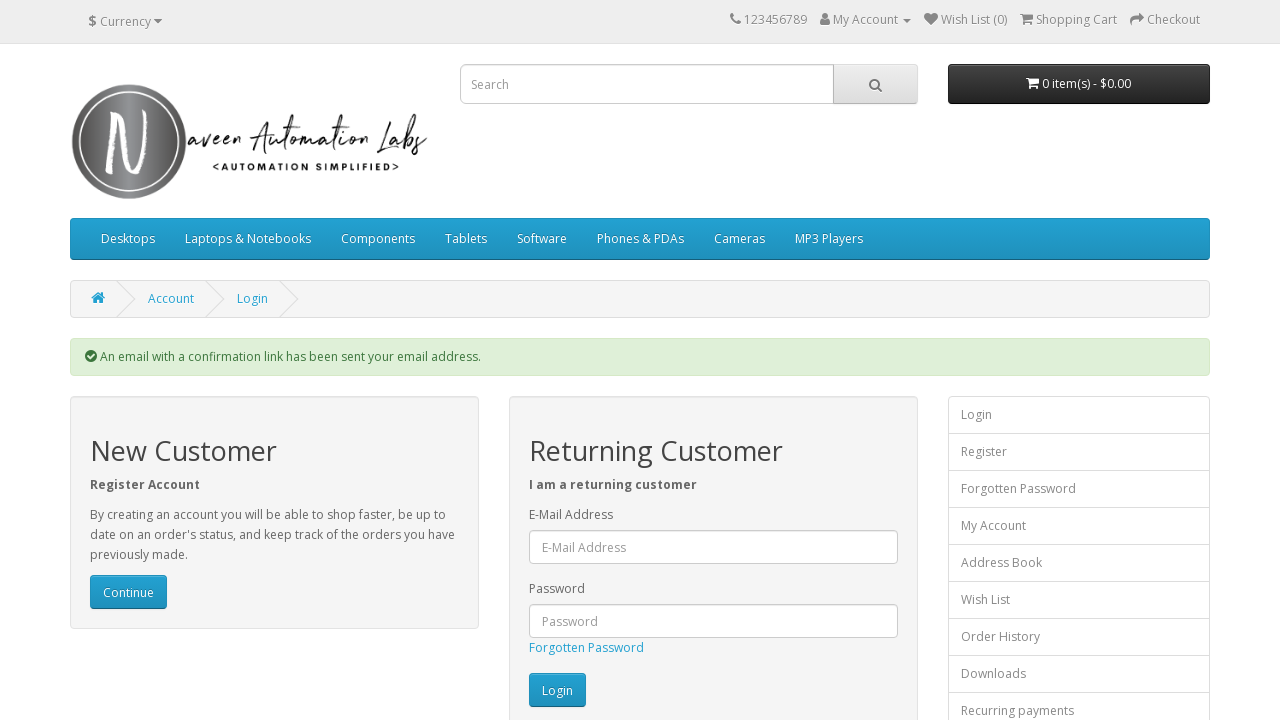

Confirmation message appeared: 'An email with a confirmation link has been sent'
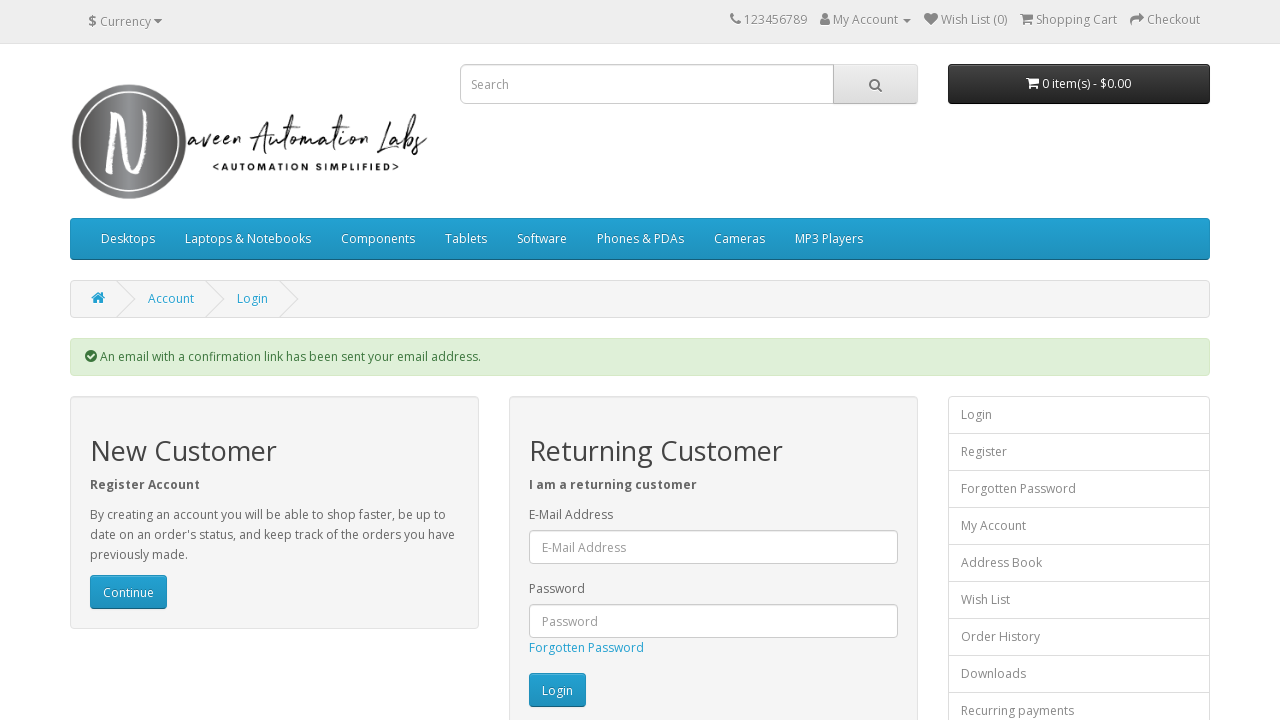

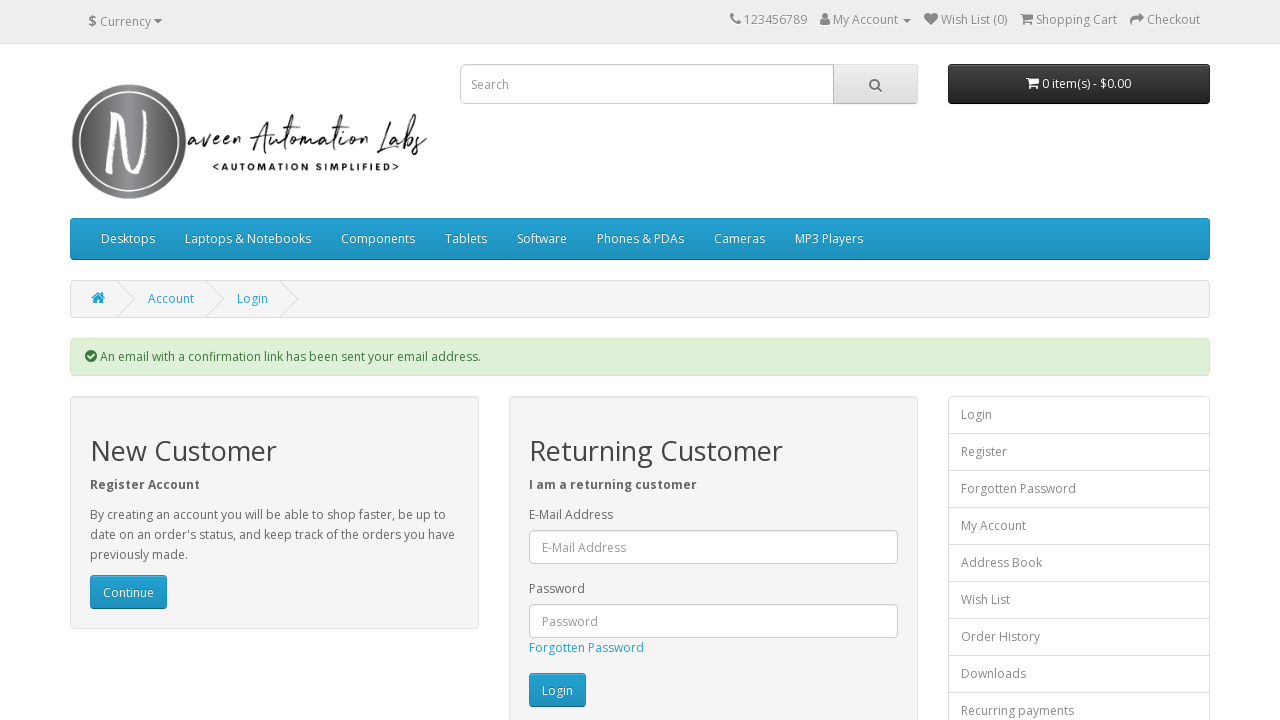